Tests mouse hover functionality by hovering over an element on a practice automation page

Starting URL: https://rahulshettyacademy.com/AutomationPractice/

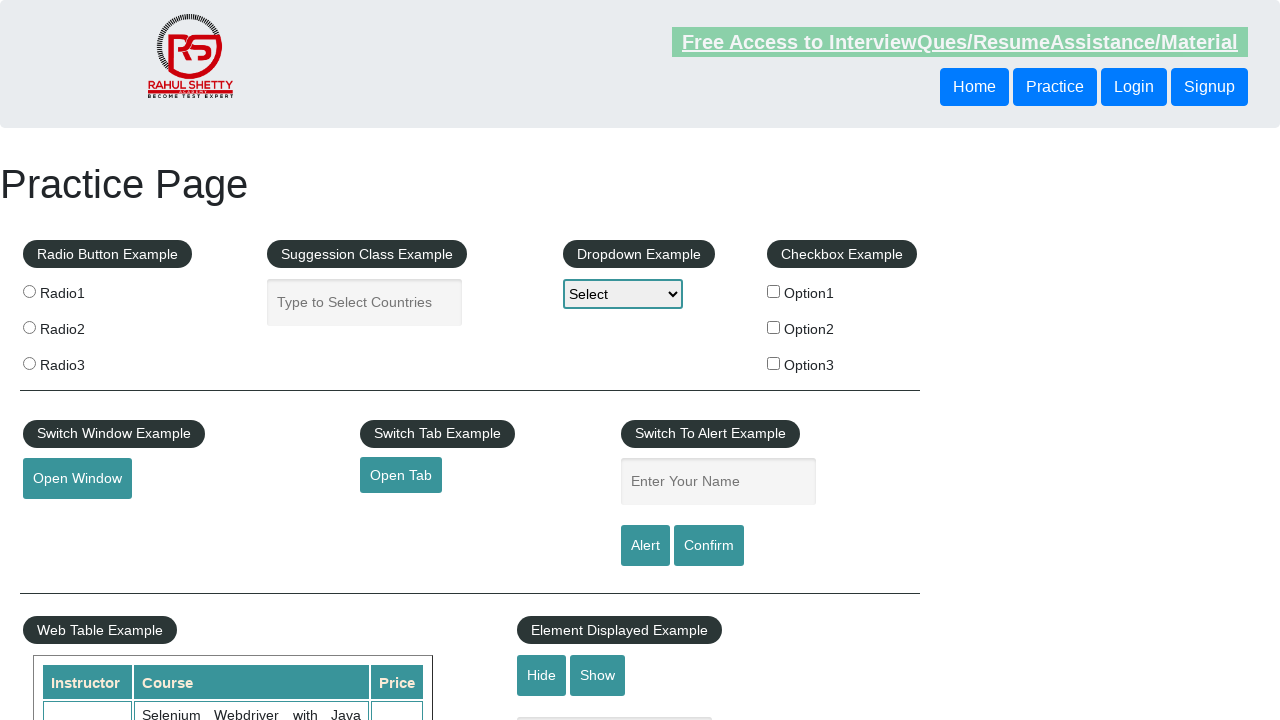

Located mouse hover element with id 'mousehover'
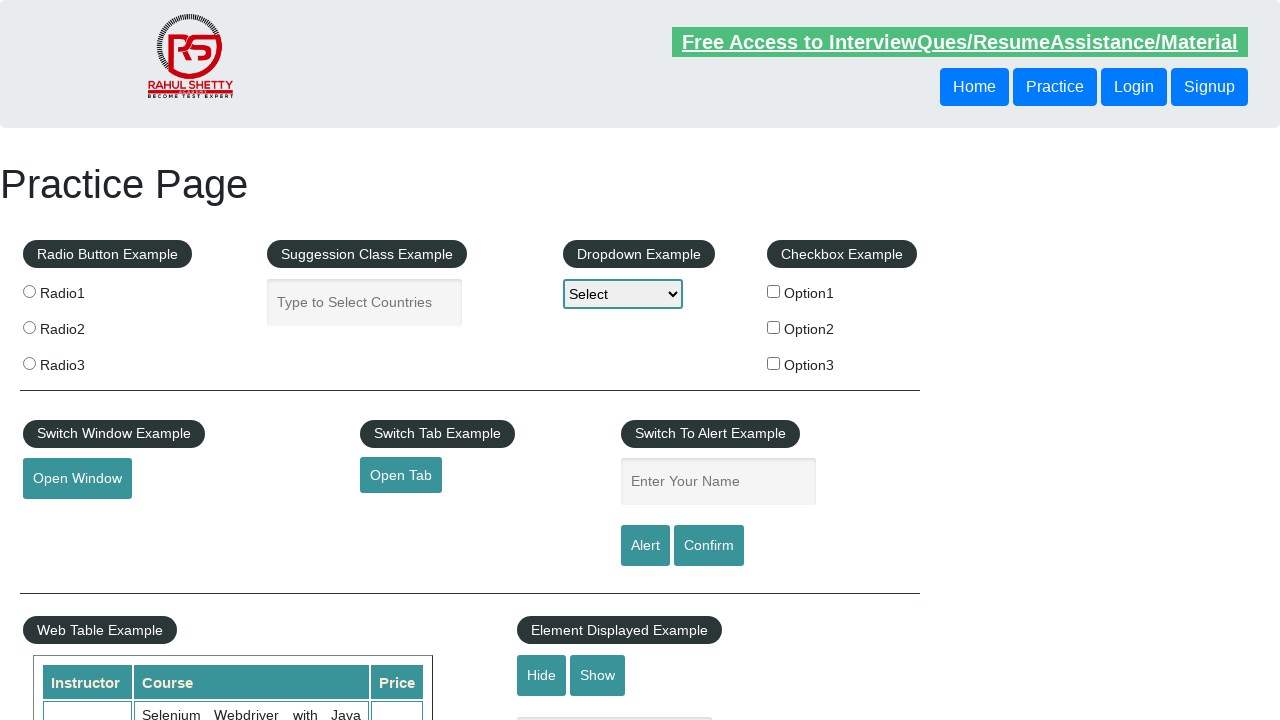

Performed mouse hover action on the element at (83, 361) on xpath=//*[@id="mousehover"]
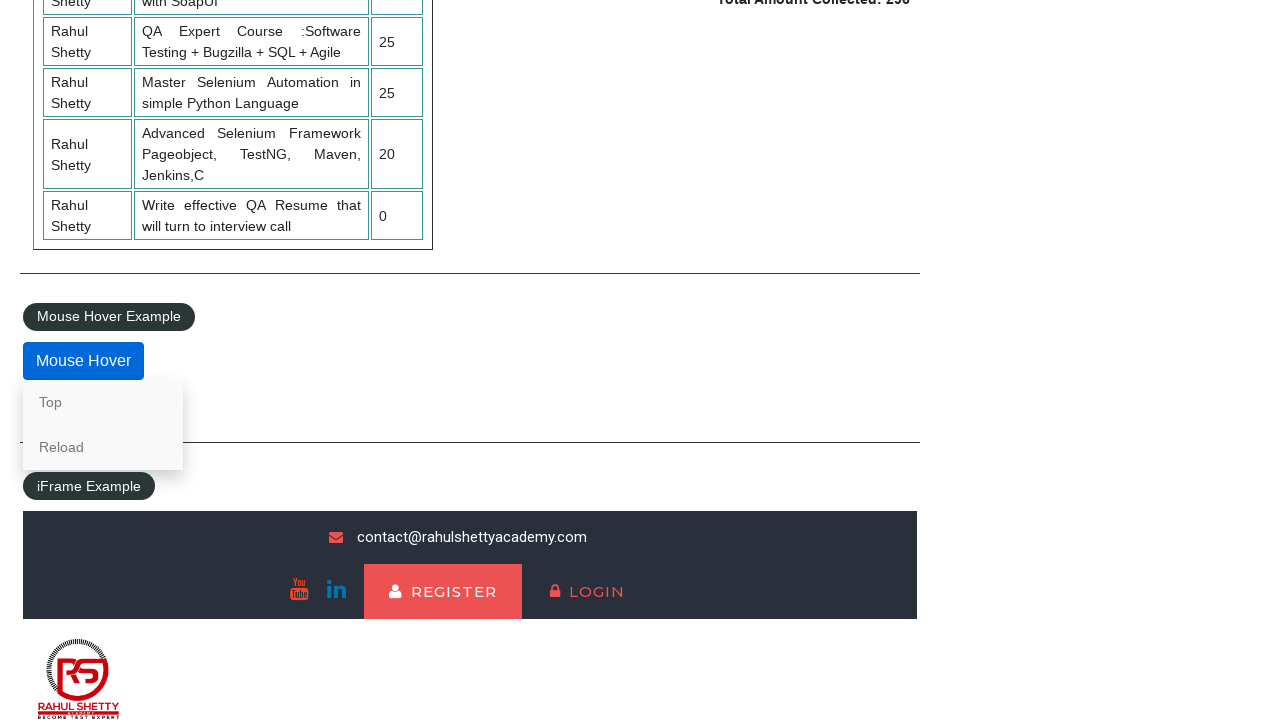

Waited 1 second to observe hover effect
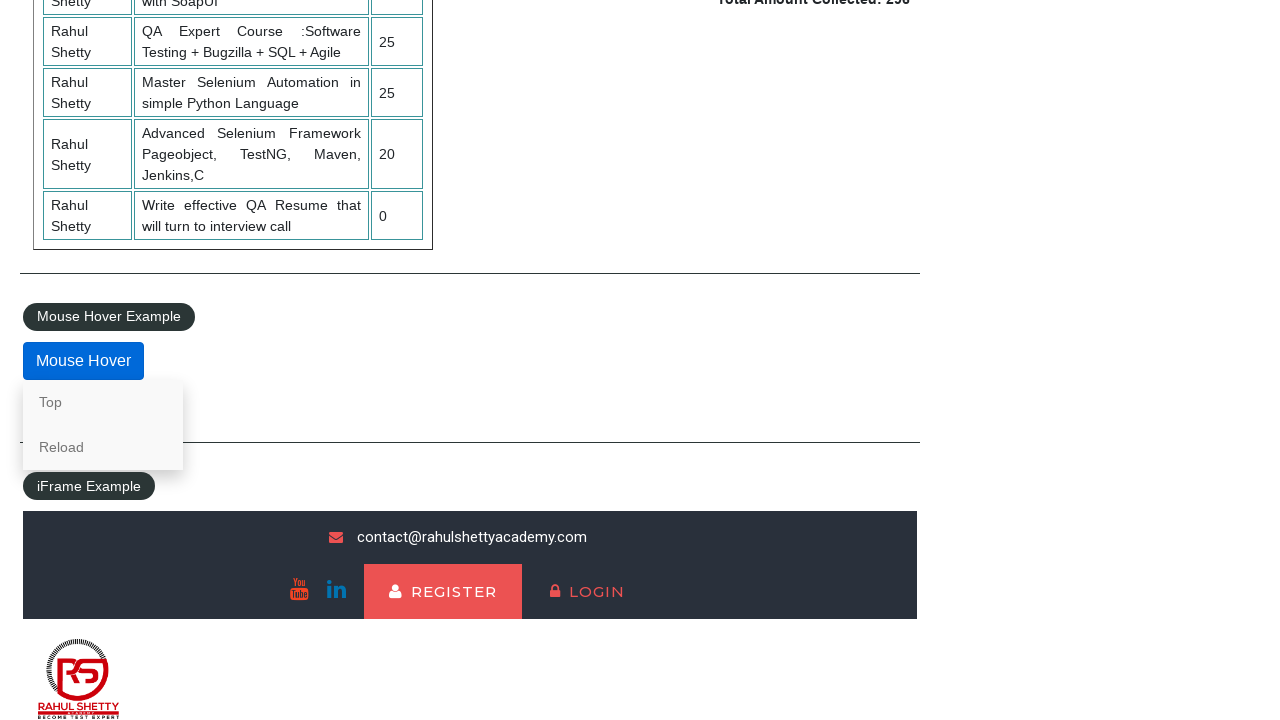

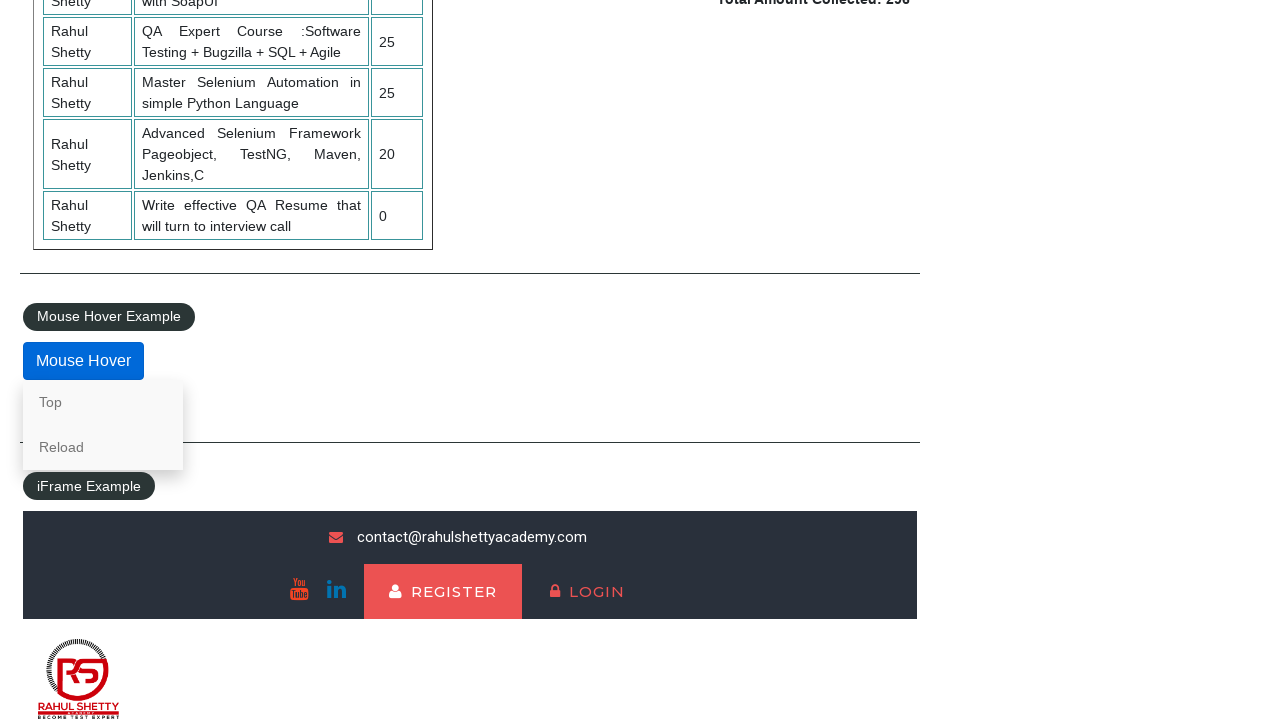